Tests browser navigation on Douban website by clicking navigation links, handling window switching, and using browser back functionality to verify navigation controls work correctly.

Starting URL: https://www.douban.com/

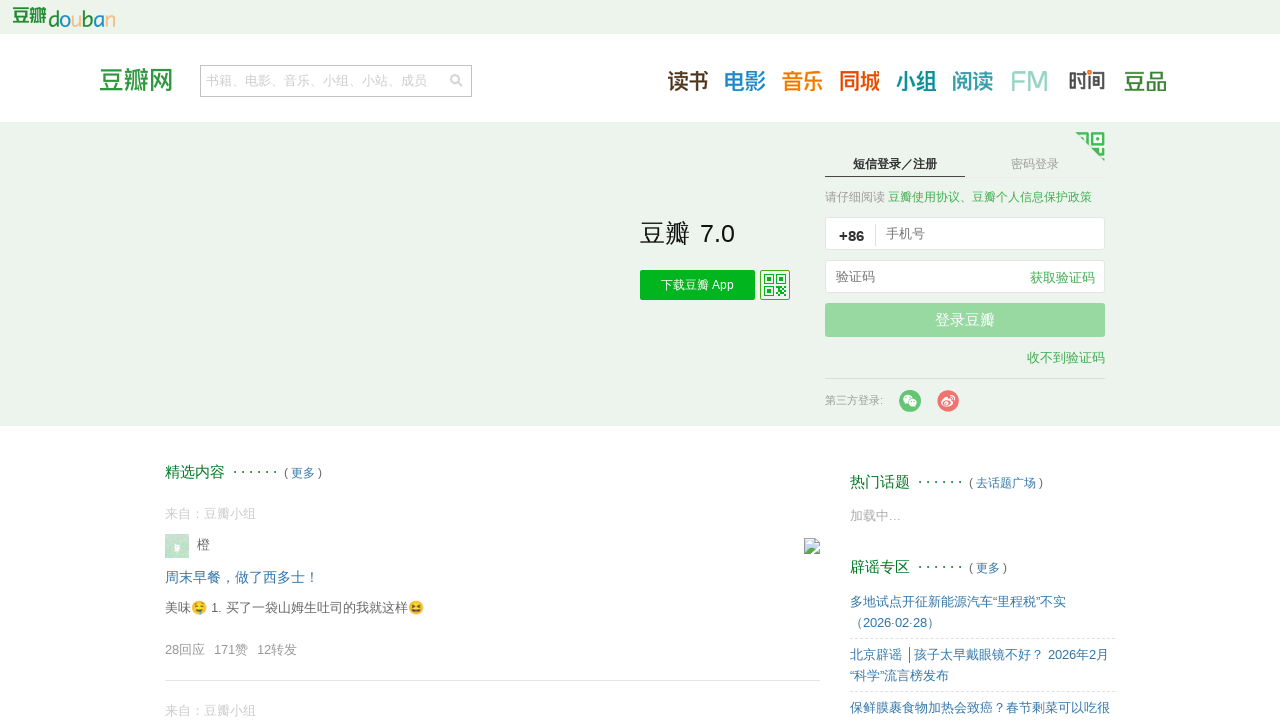

Clicked on the second navigation item (Books section) at (745, 80) on xpath=//*[@id="anony-nav"]/div[1]/ul/li[2]/a
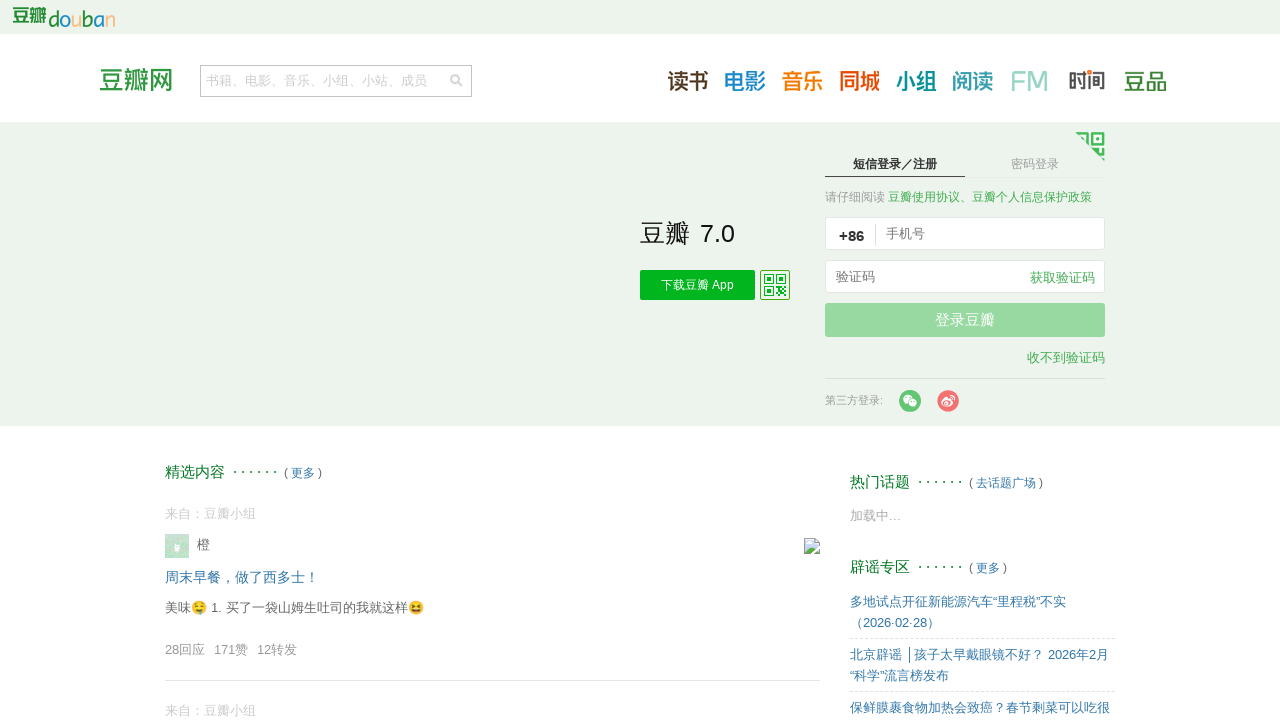

Waited 1 second for page/content to load
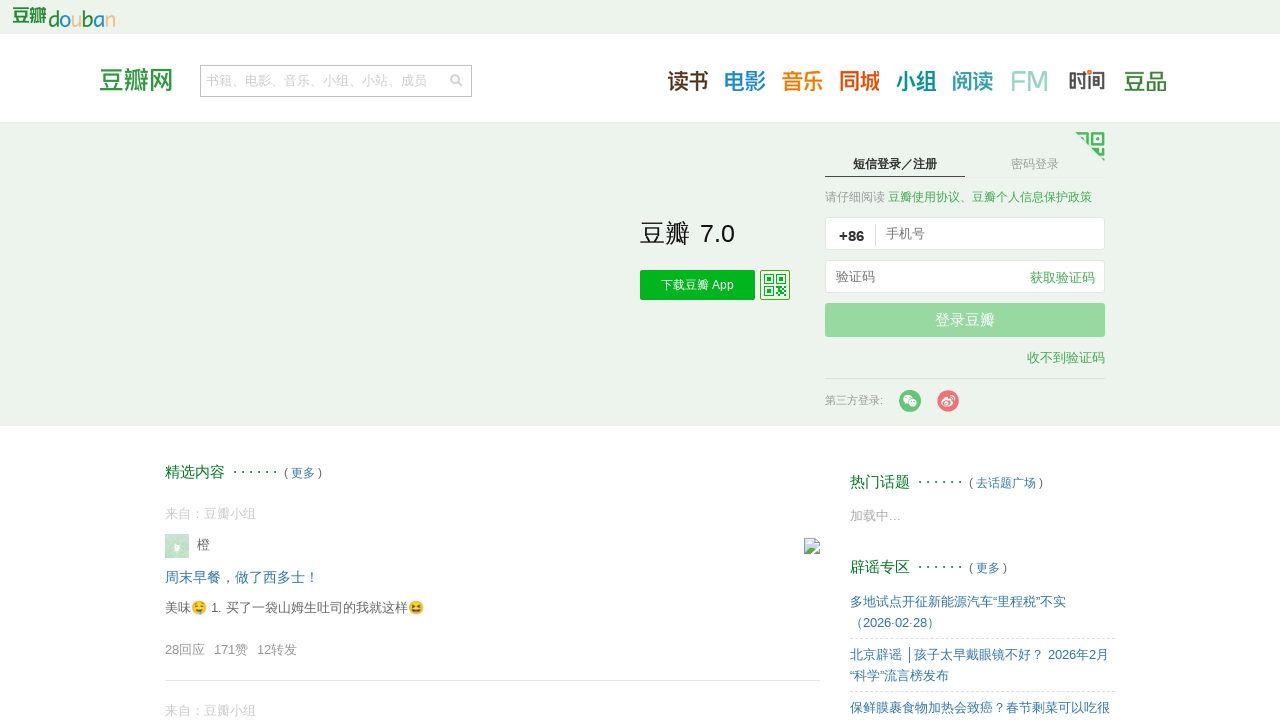

Retrieved all pages in context
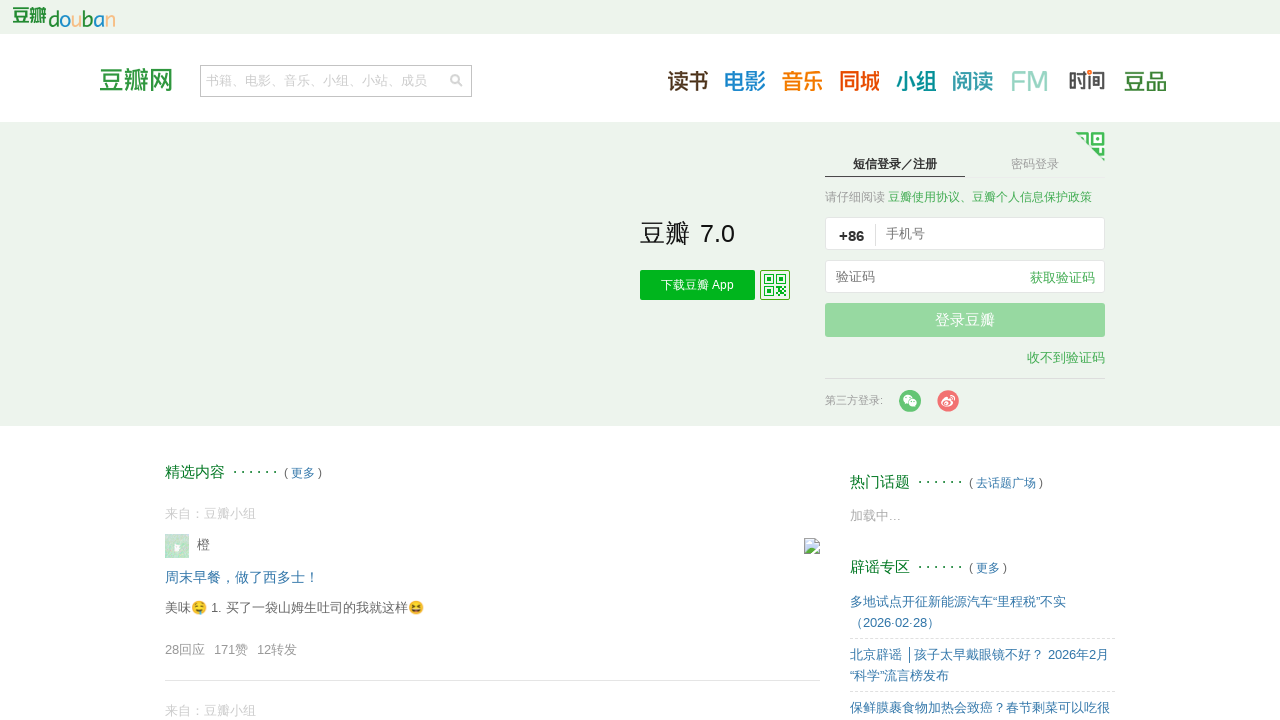

Switched to first page as multiple pages were open
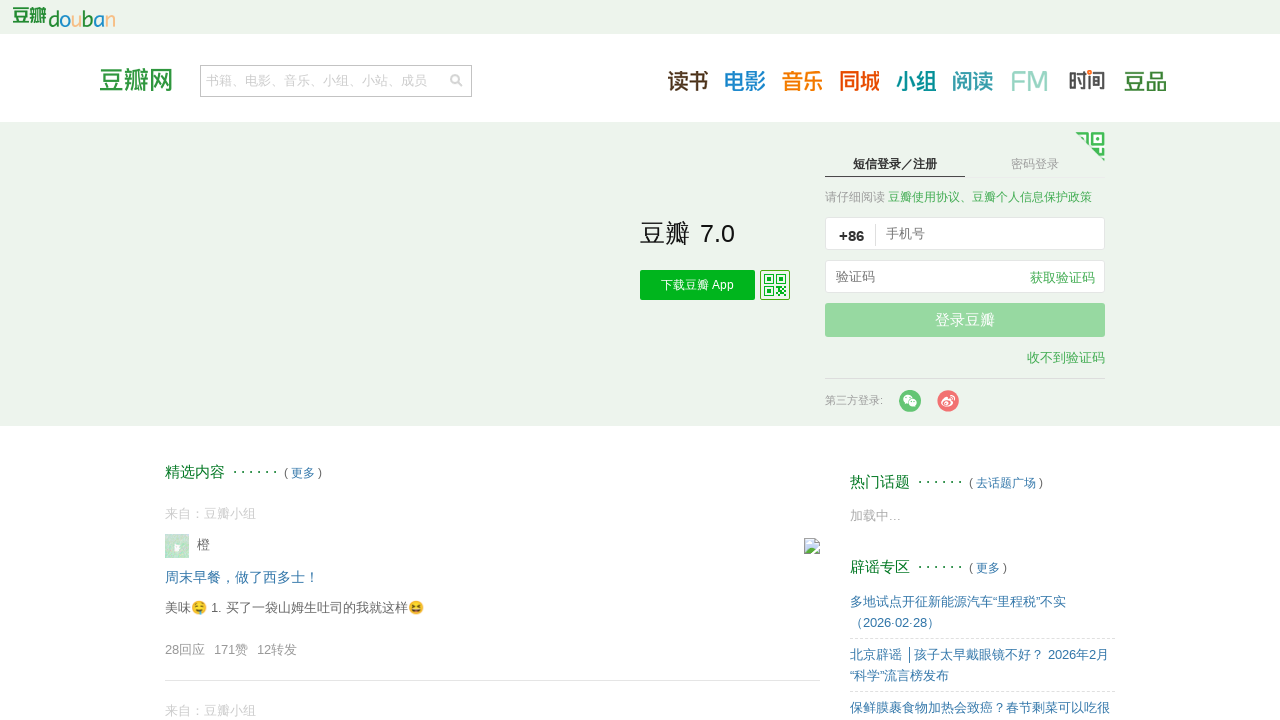

Clicked on the second navigation item again at (745, 80) on xpath=//*[@id="anony-nav"]/div[1]/ul/li[2]/a
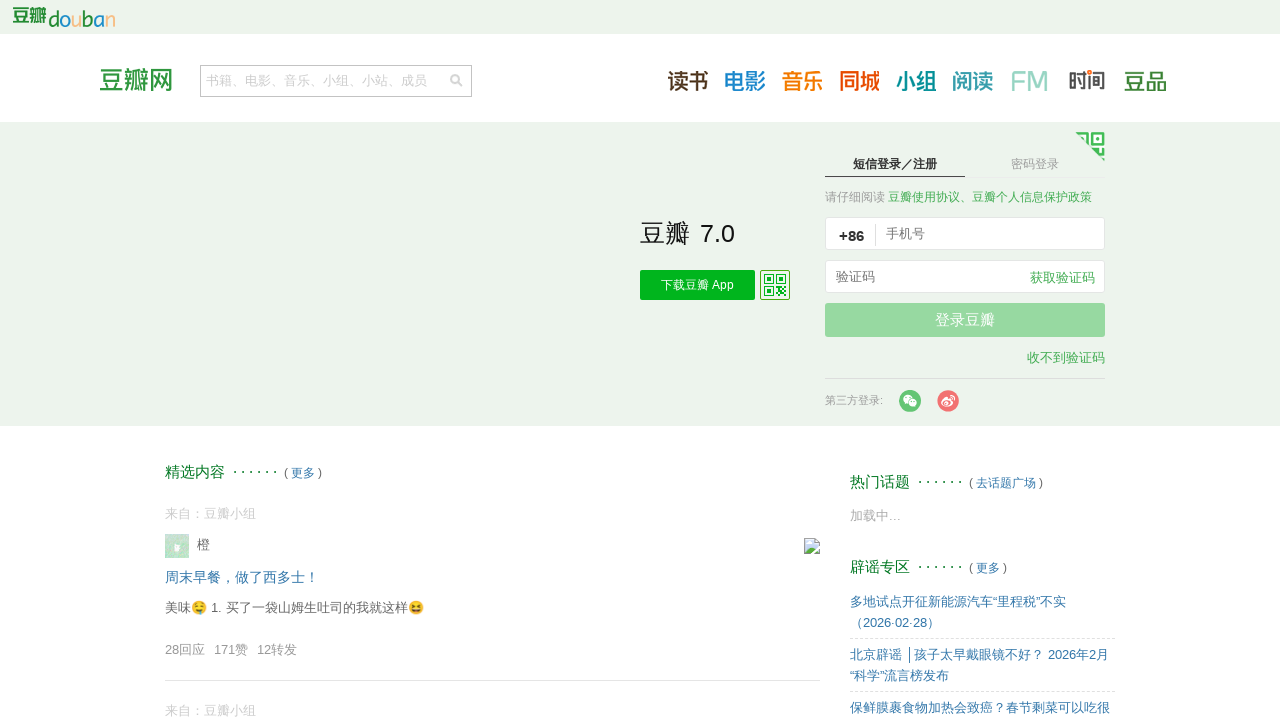

Waited 1 second after second navigation click
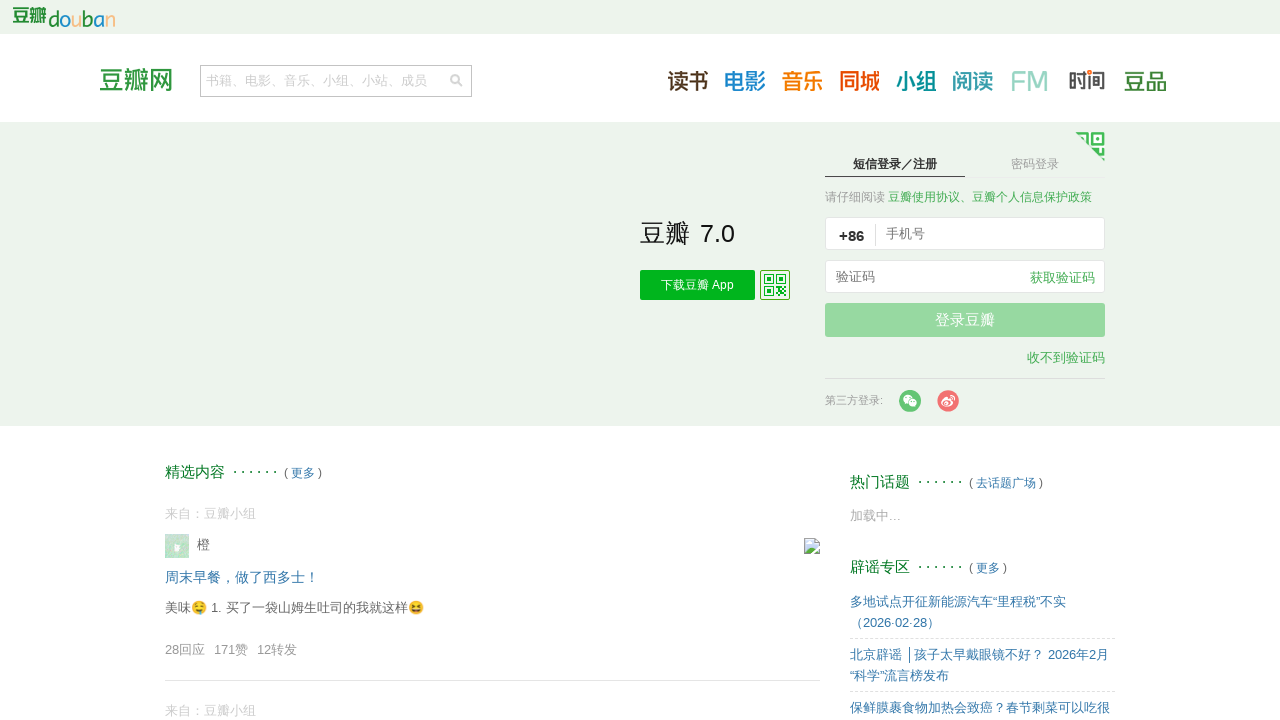

Navigated back using browser back button
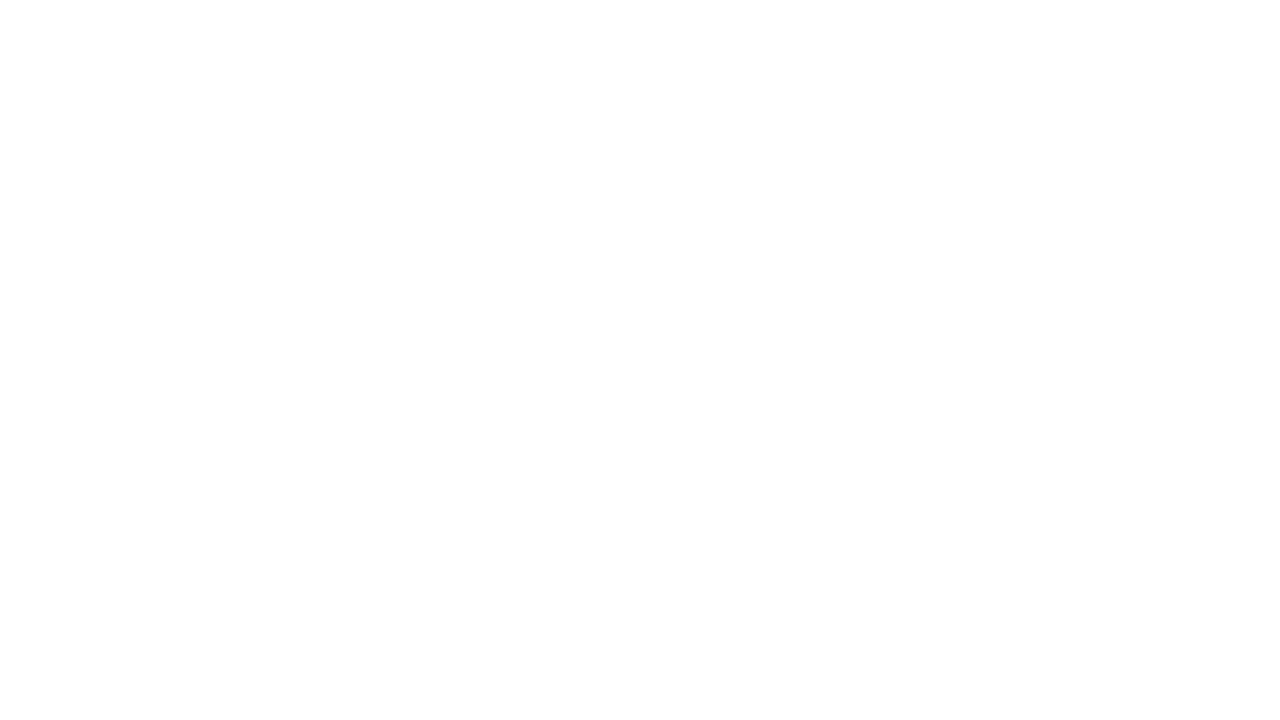

Waited 1 second to verify back navigation completed
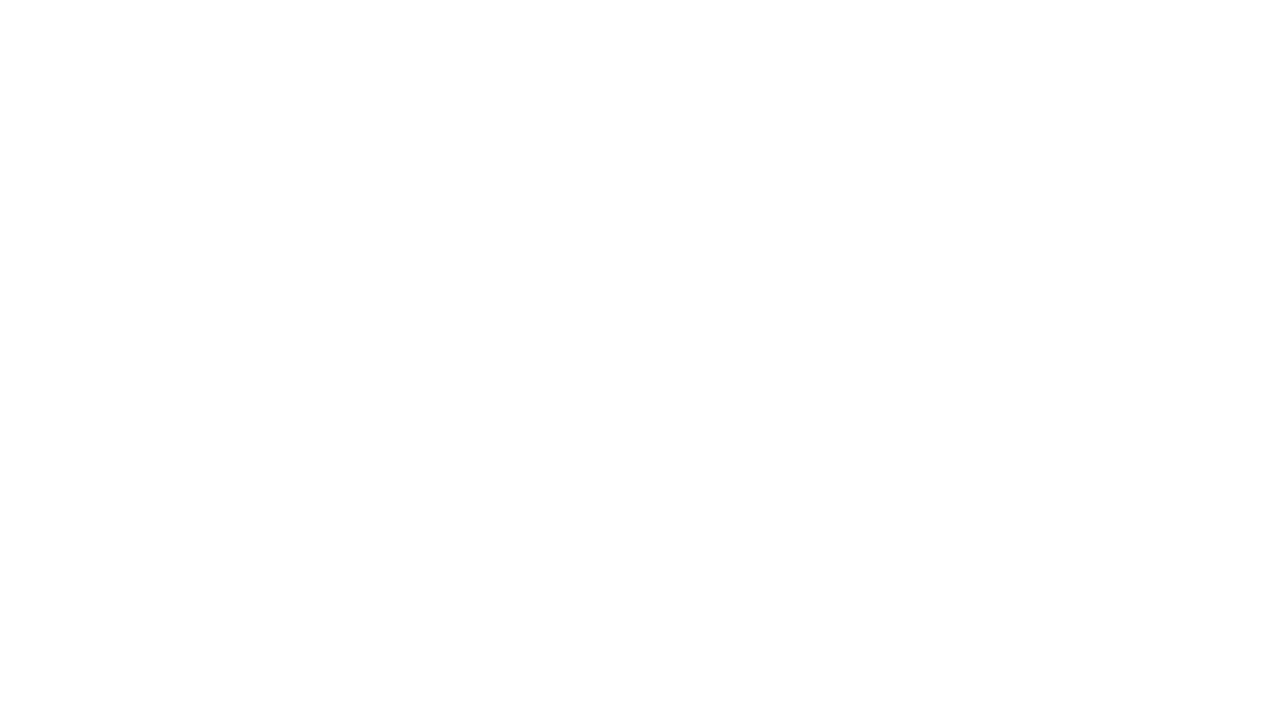

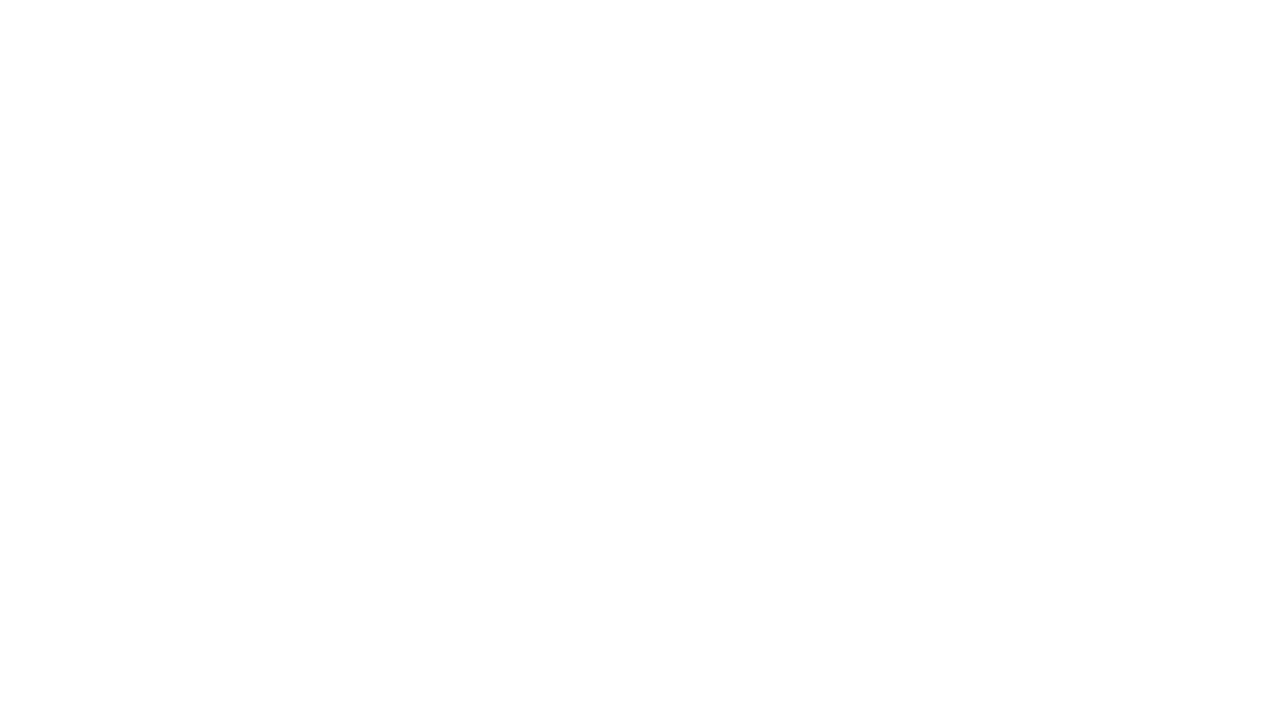